Tests clicking on a link containing "popup window" text on a test page to demonstrate the click method functionality

Starting URL: https://omayo.blogspot.com/2013/05/page-one.html

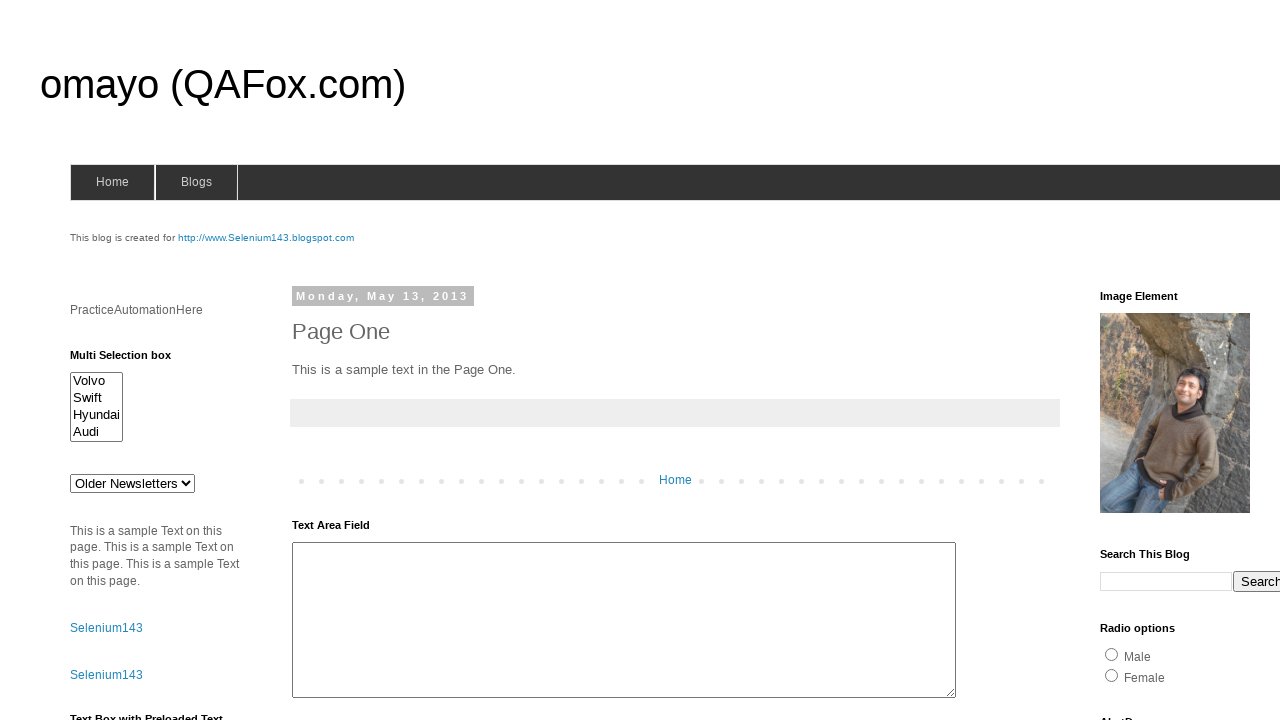

Navigated to test page
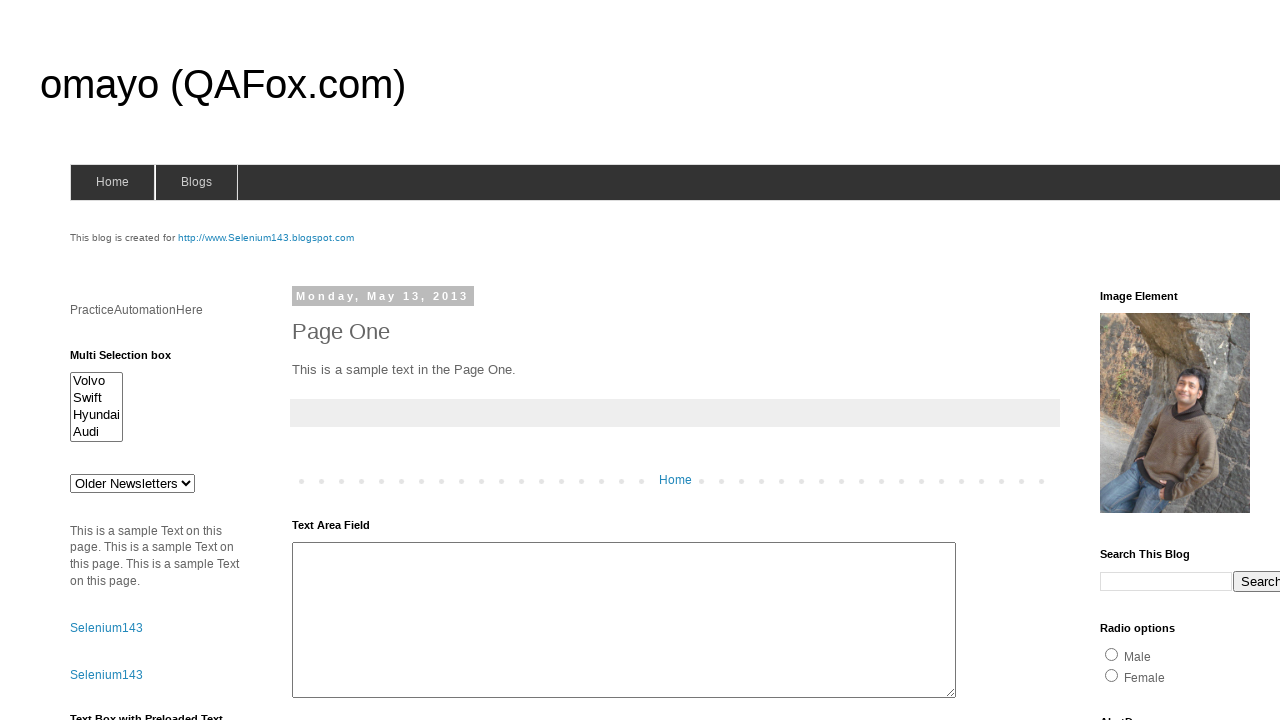

Clicked on link containing 'popup window' text at (132, 360) on a:has-text('popup window')
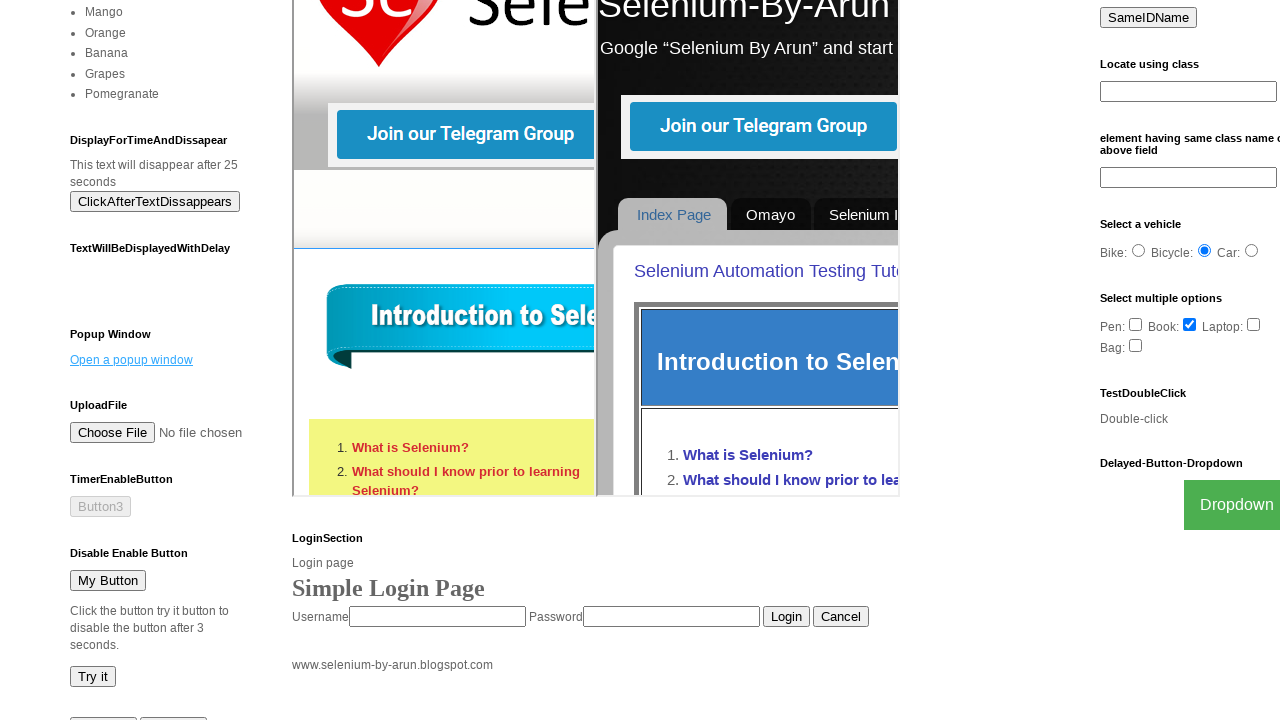

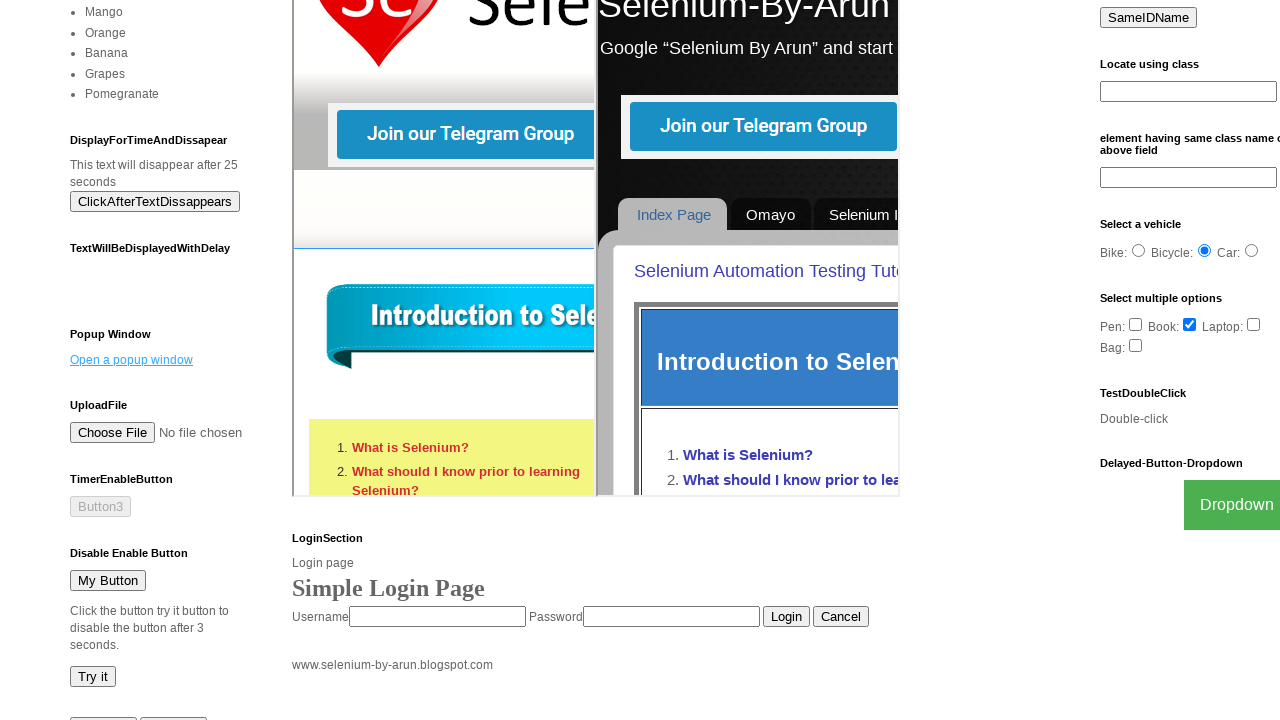